Tests dynamic controls on a webpage by interacting with checkboxes, buttons that add/remove elements, and enable/disable text input fields

Starting URL: http://the-internet.herokuapp.com/

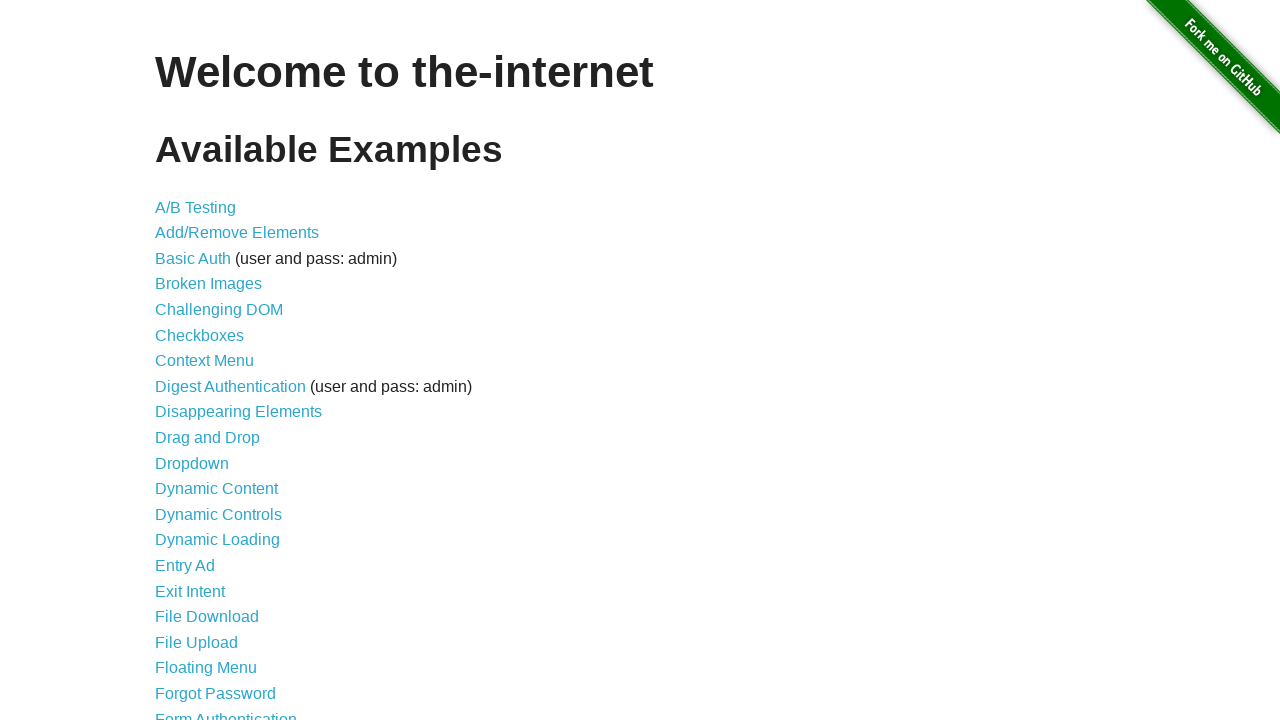

Clicked on Dynamic Controls link to navigate to the test page at (218, 514) on text="Dynamic Controls"
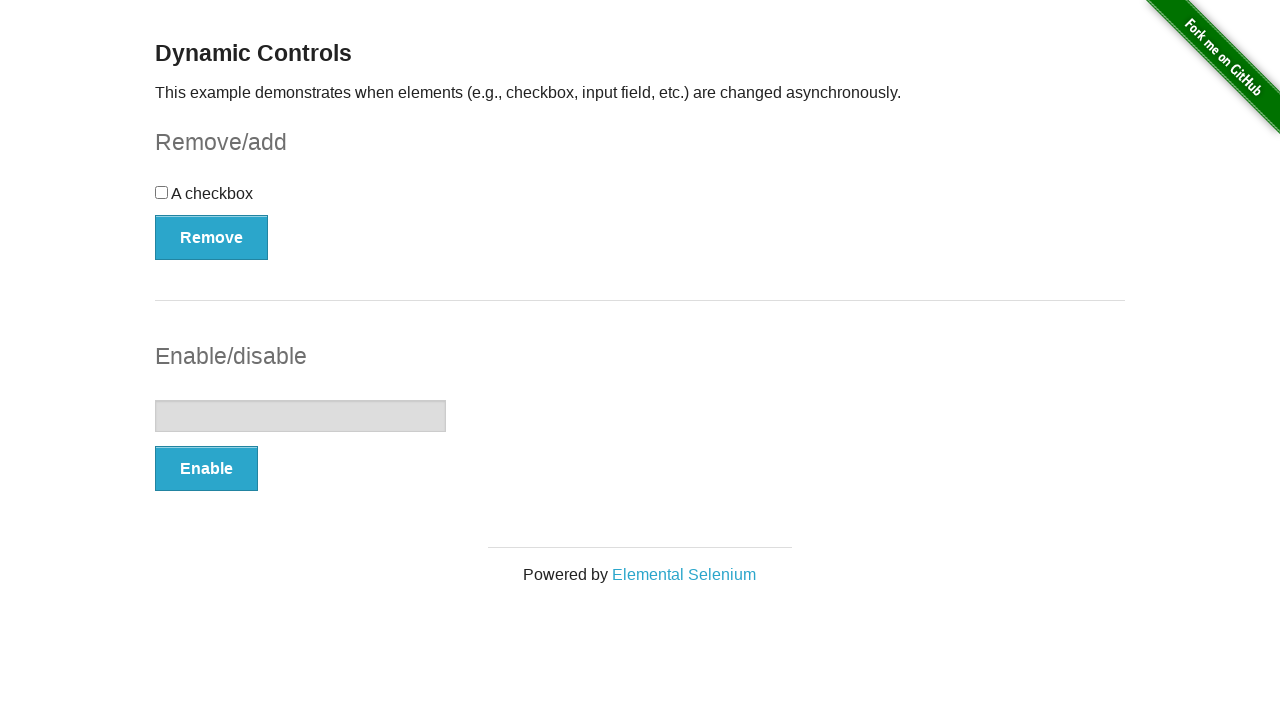

Clicked the checkbox at (162, 192) on #checkbox > input[type=checkbox]
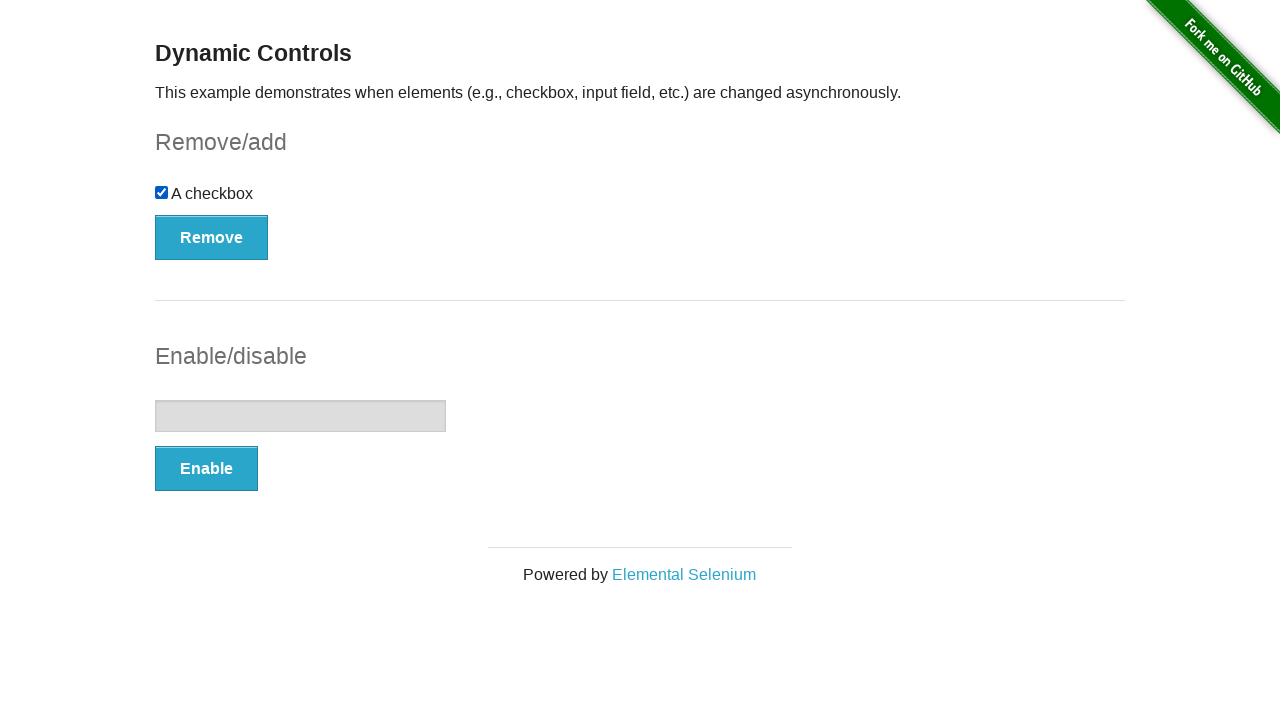

Clicked remove button to remove the checkbox at (212, 237) on #checkbox-example > button
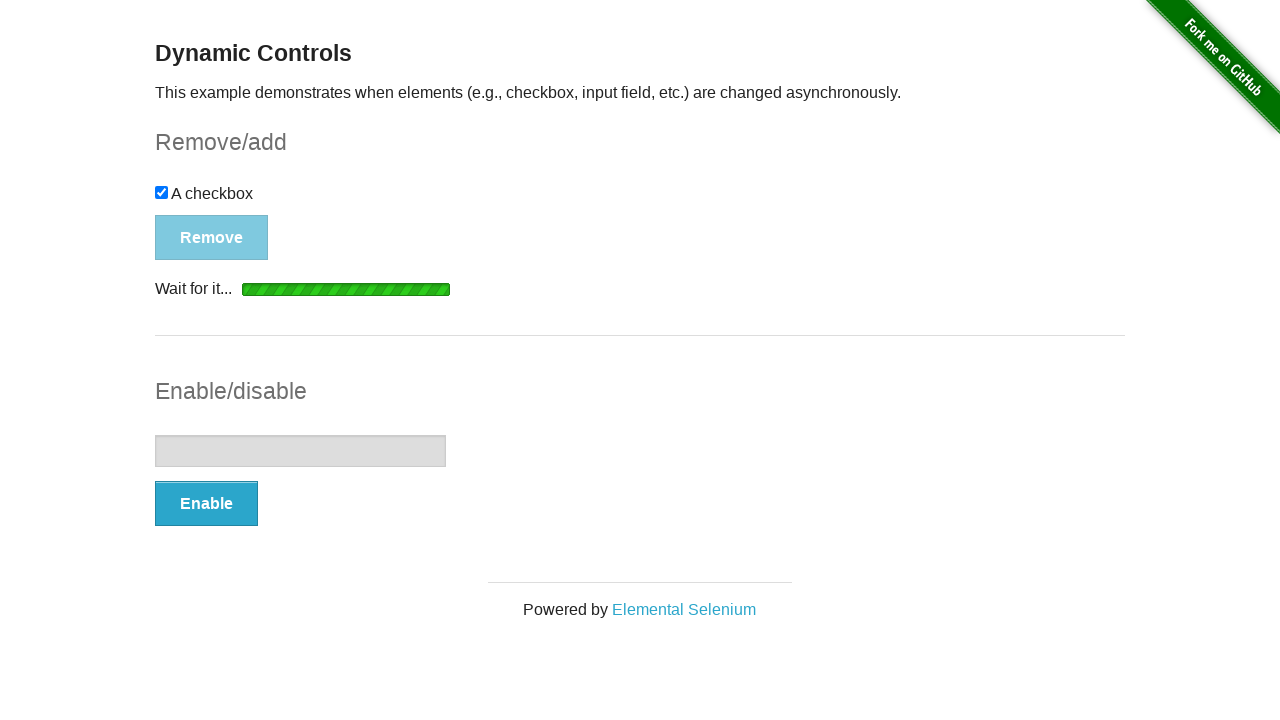

Waited for the button to change to 'Add'
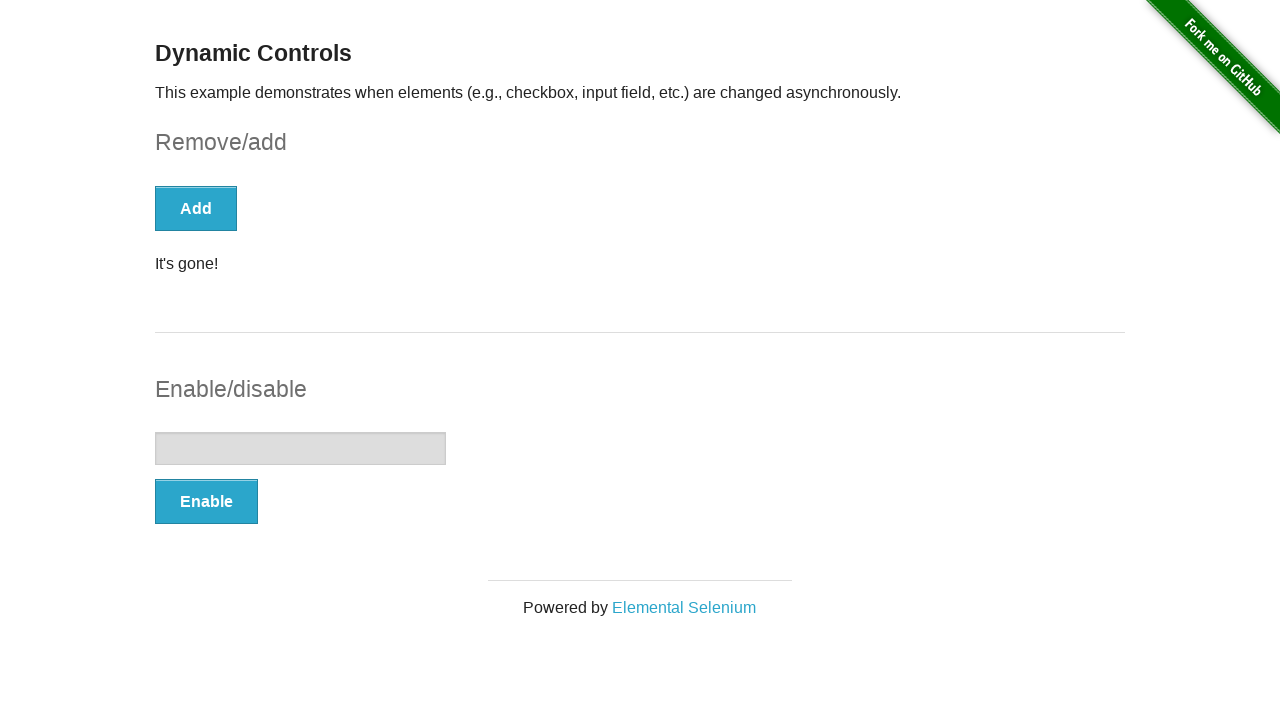

Clicked the Add button to add the checkbox back at (196, 208) on #checkbox-example > button
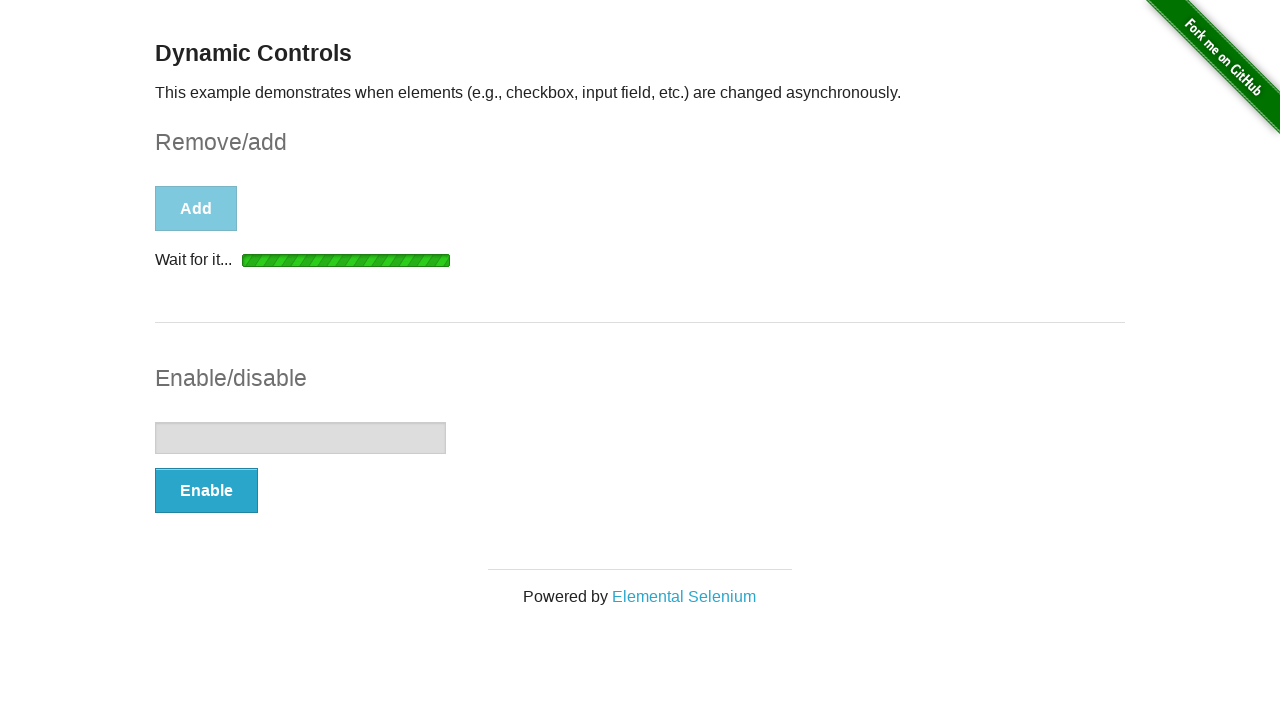

Clicked the enable/disable button for text input at (206, 491) on #input-example > button
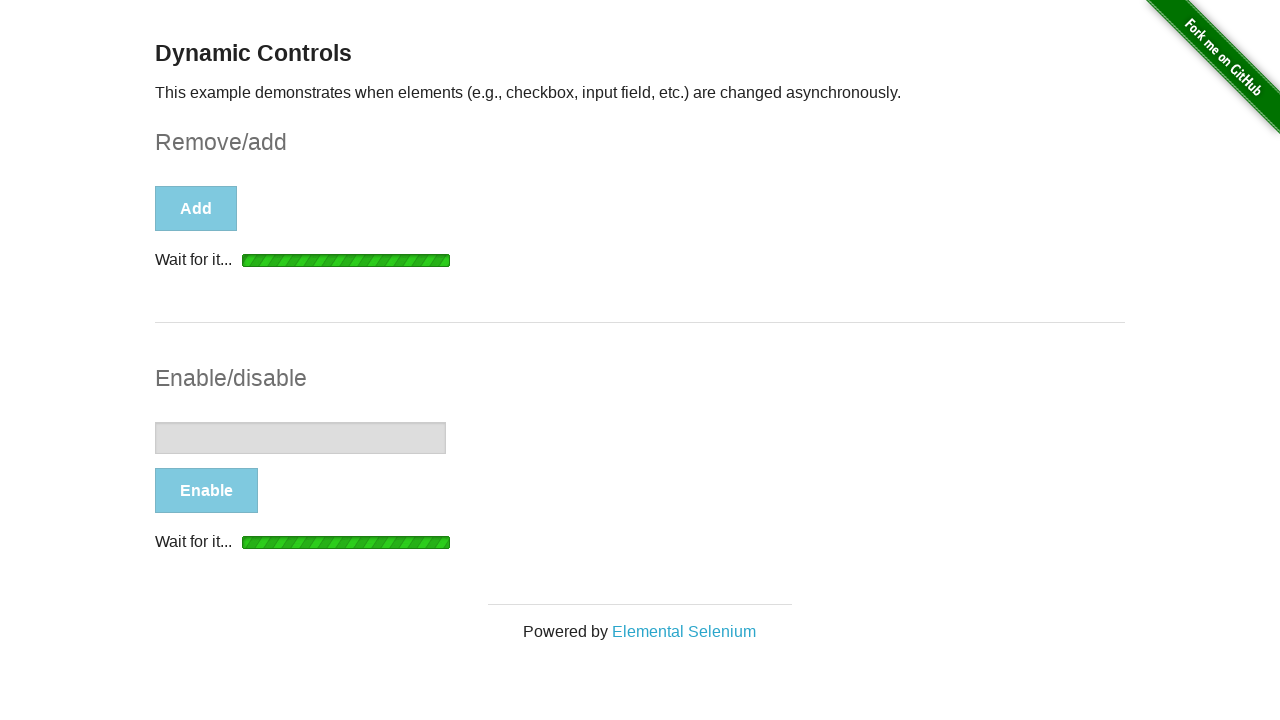

Waited for text input field to be enabled
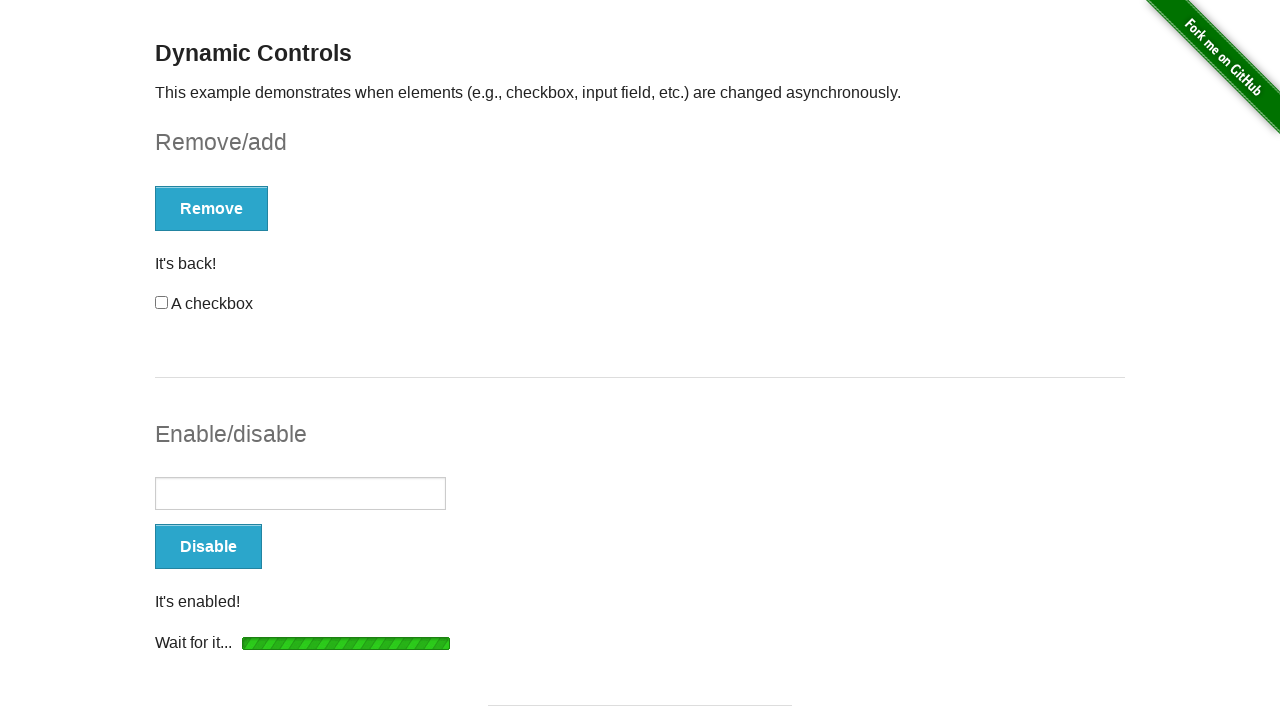

Filled the text input field with 'Platzi' on #input-example > input[type=text]
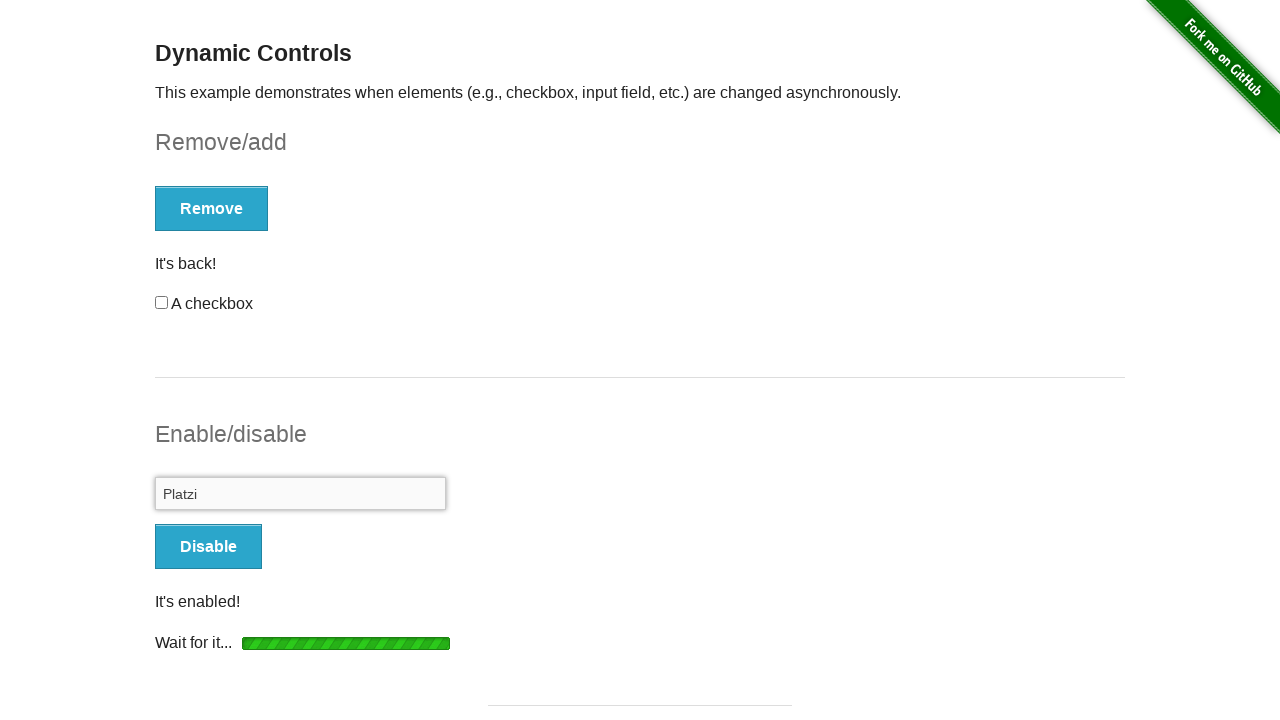

Clicked the enable/disable button again to disable the text input at (208, 546) on #input-example > button
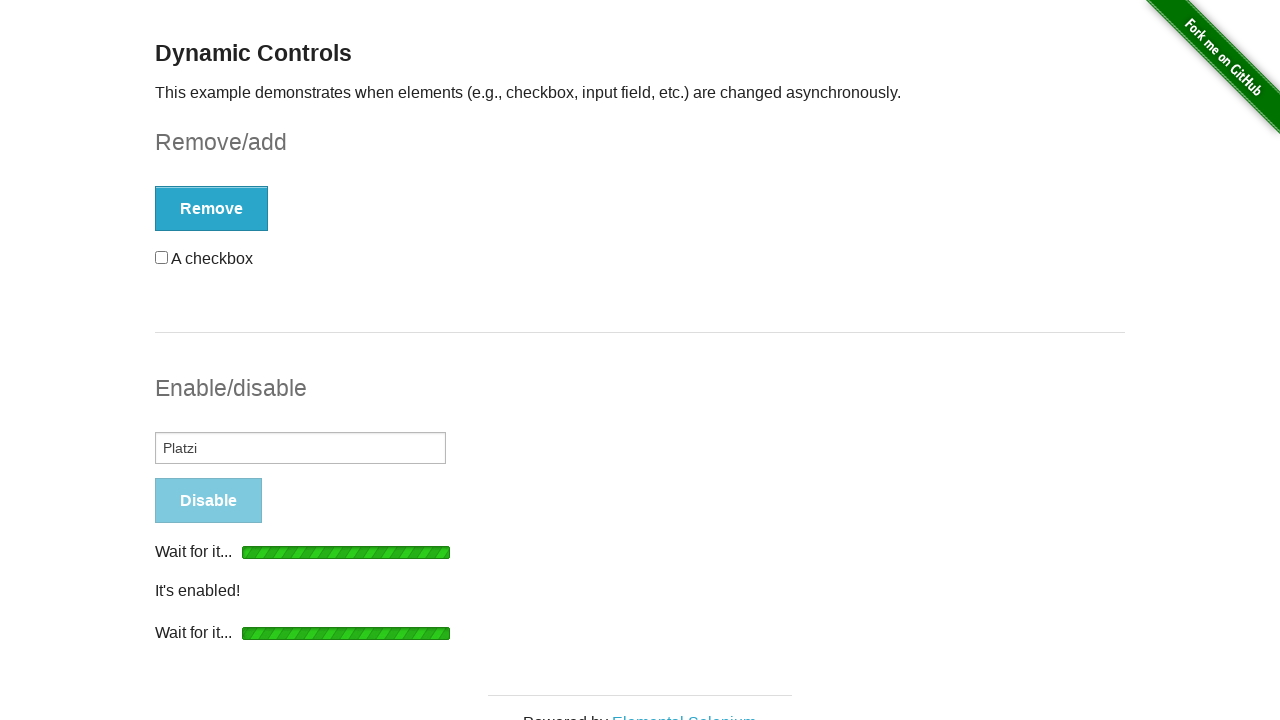

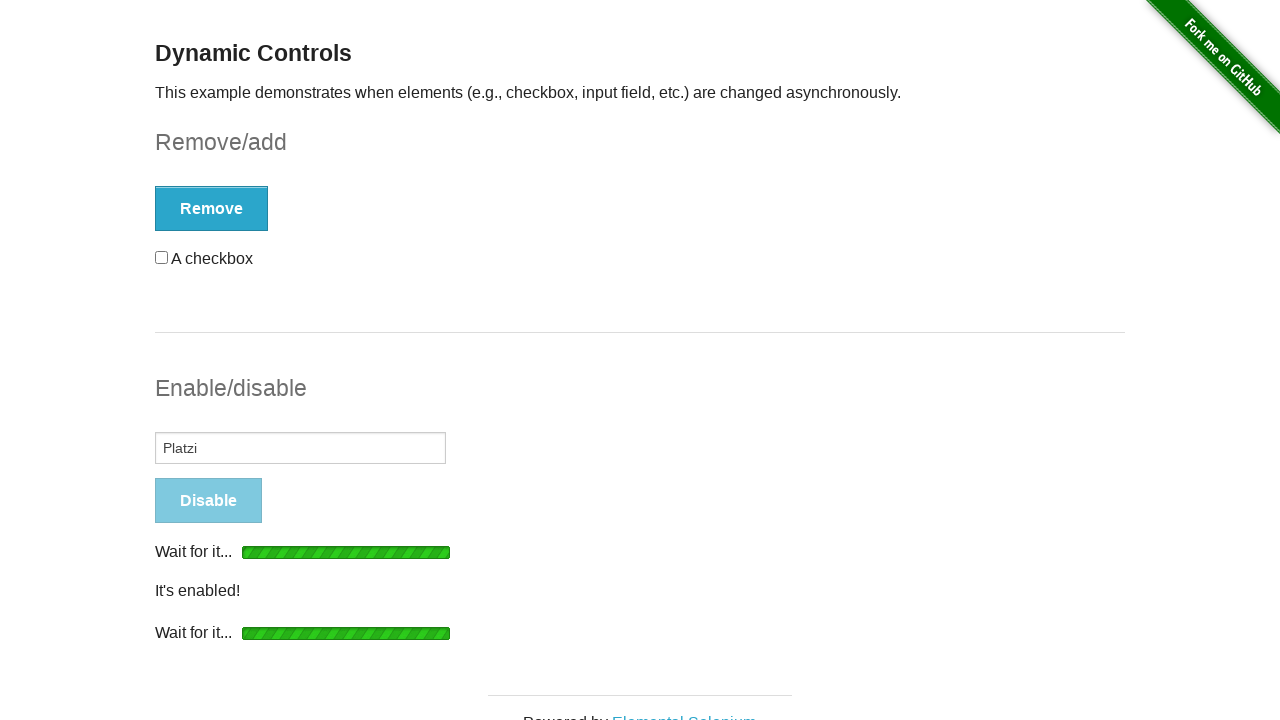